Tests selecting a Years of Experience radio button using relative locator positioning to the right of a label

Starting URL: https://awesomeqa.com/practice.html

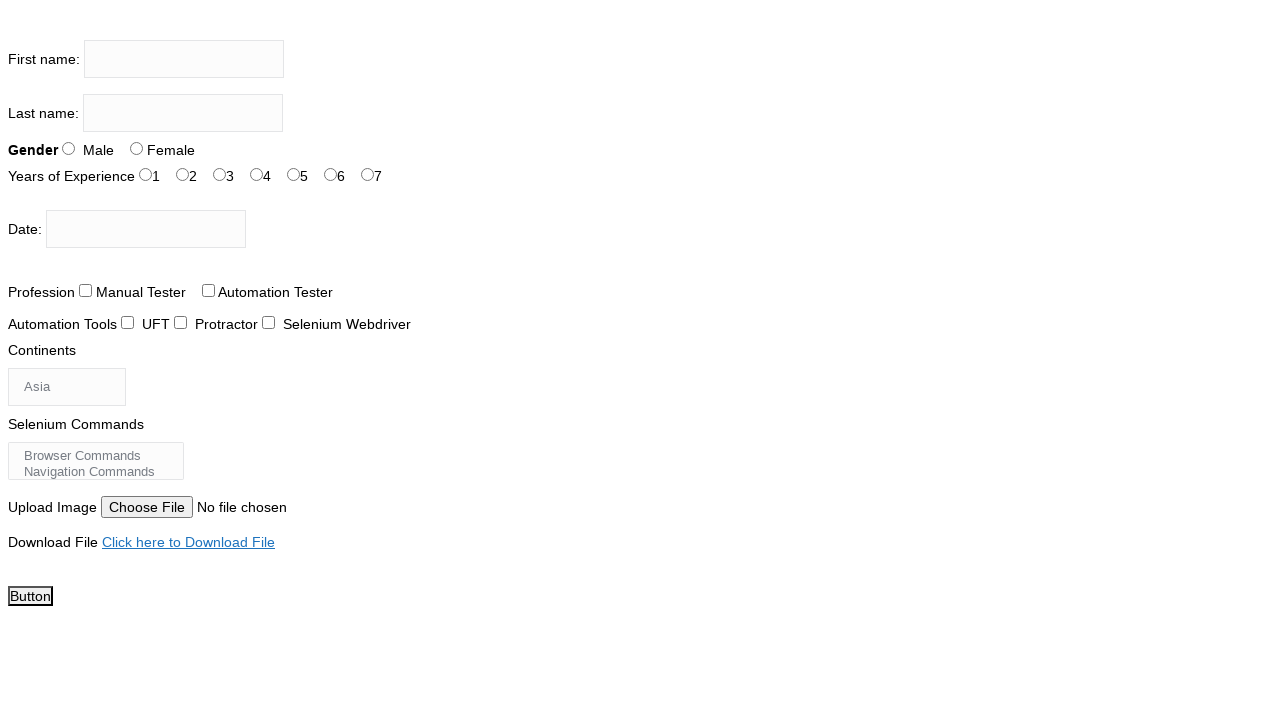

Located 'Years of Experience' label using XPath
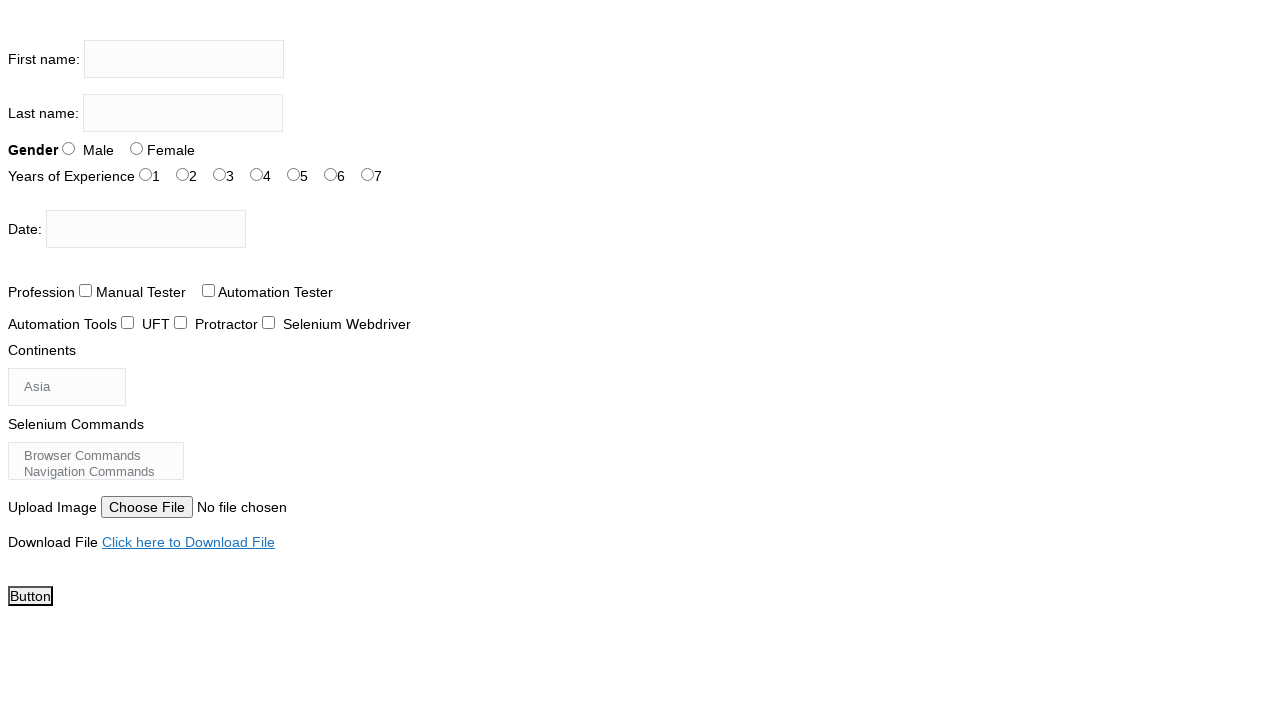

Selected Years of Experience radio button (exp-2) at (220, 174) on #exp-2
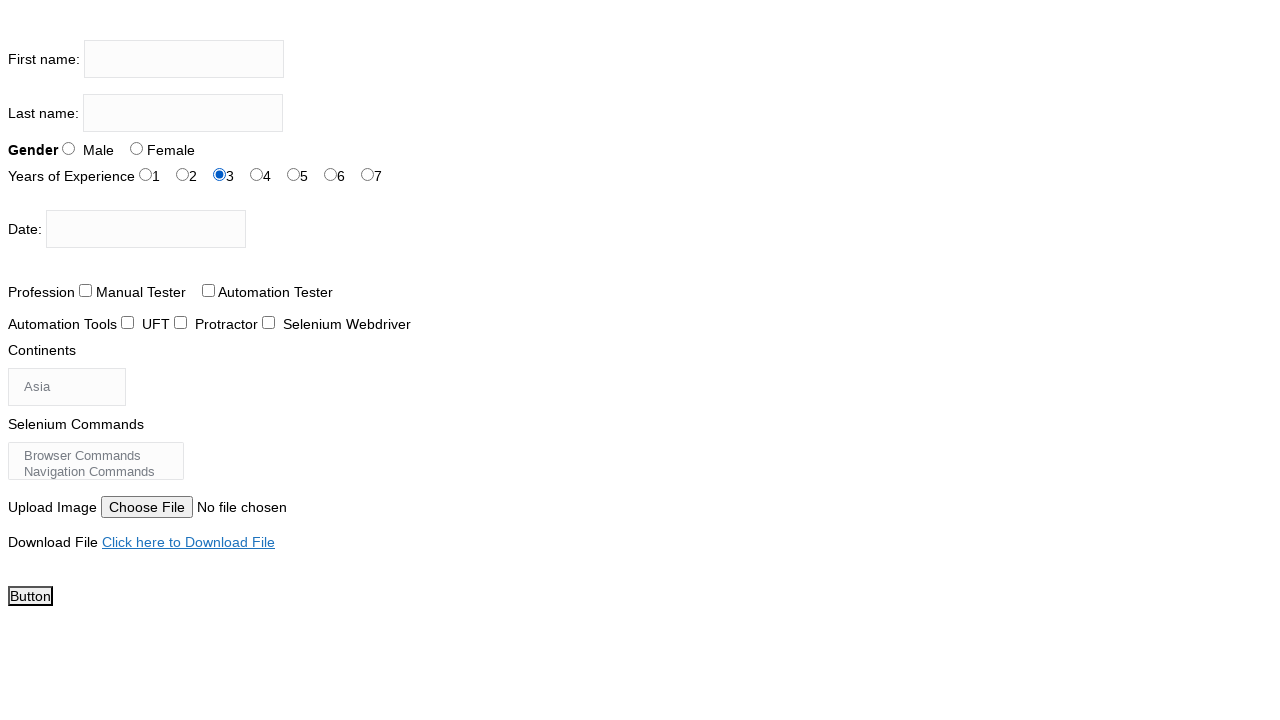

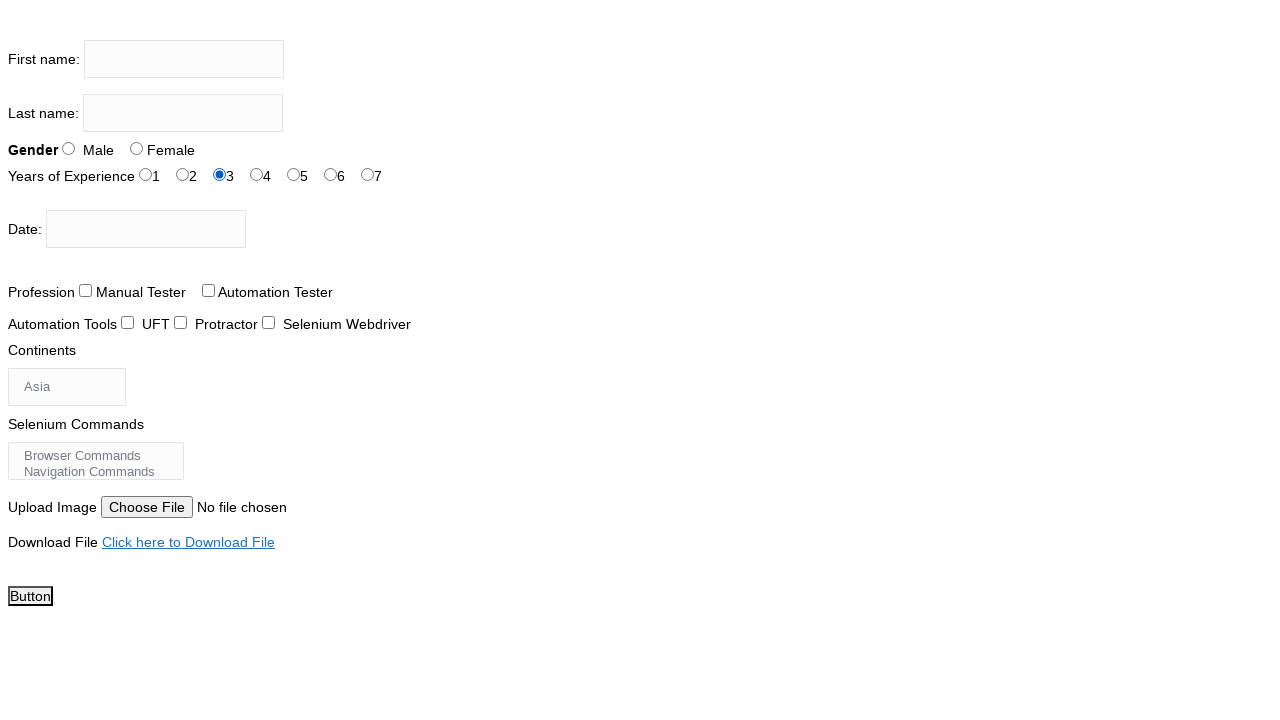